Tests handling of dropdowns developed using the HTML select tag, demonstrating various selection methods (by value, label, and index) on a country dropdown, then navigates to another page to test multi-select functionality.

Starting URL: https://practice.expandtesting.com/dropdown

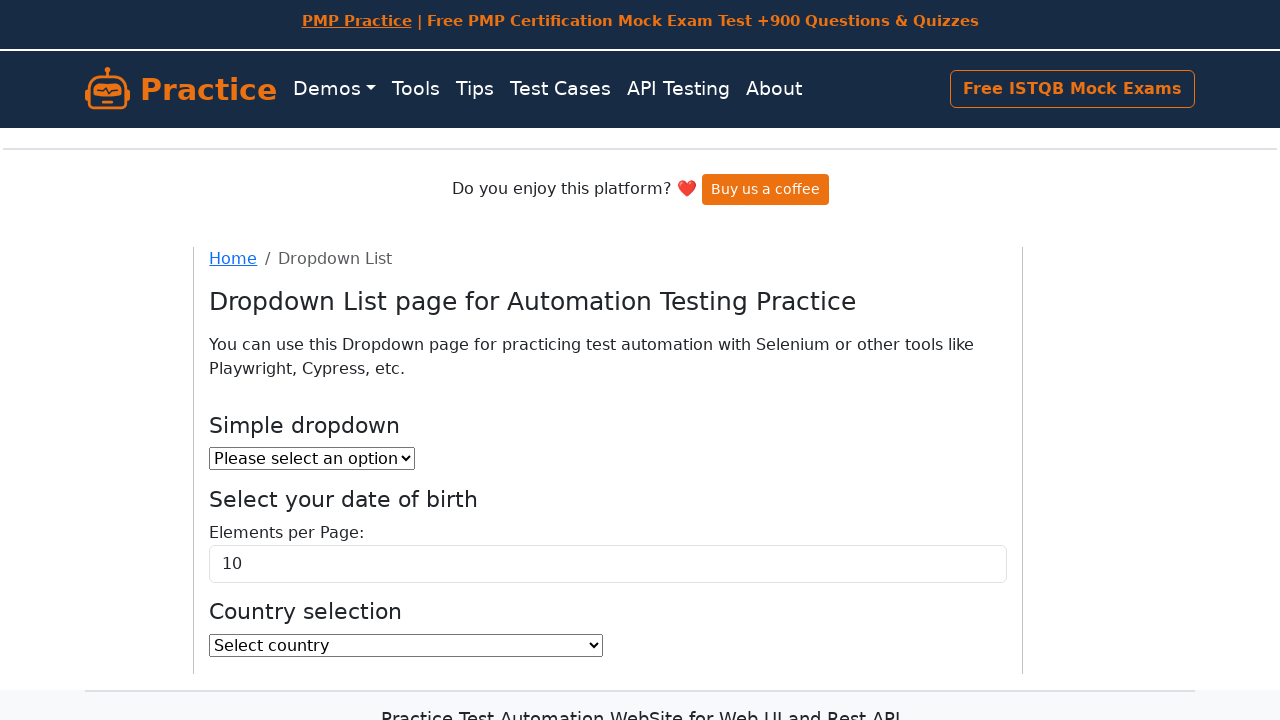

Selected Albania (AL) from country dropdown by value on #country
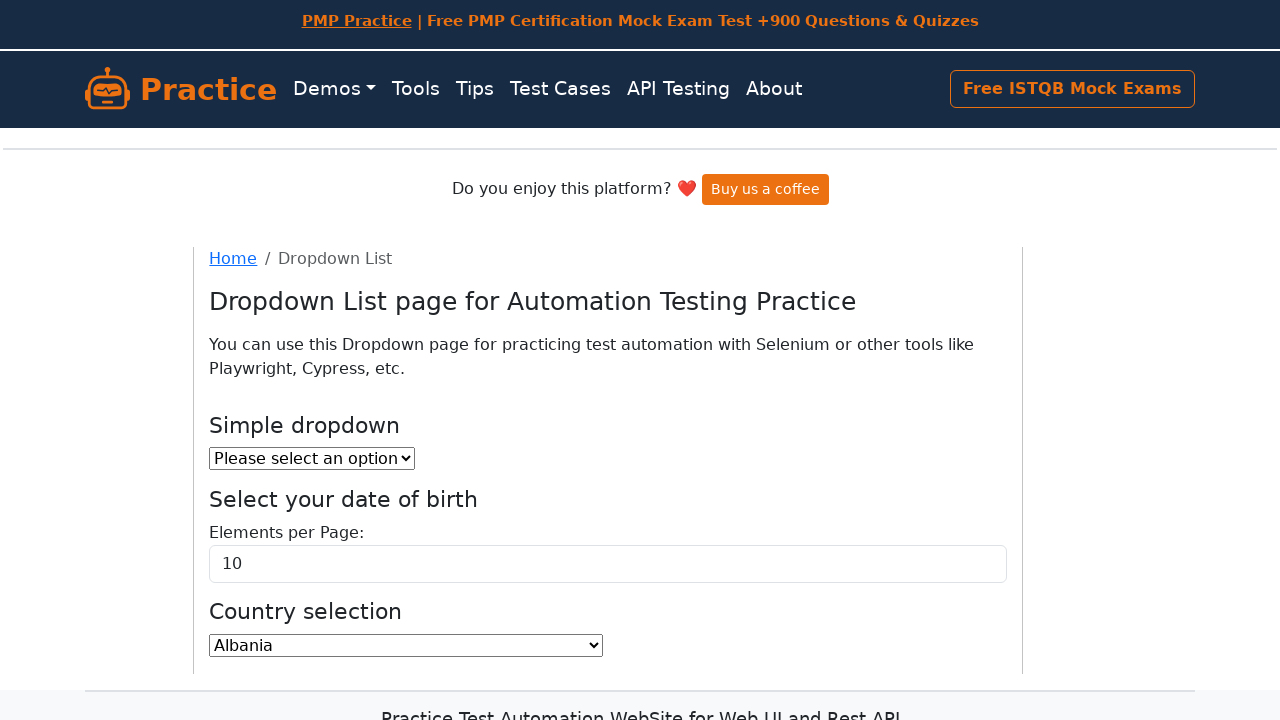

Selected Belize (BZ) from country dropdown by value on #country
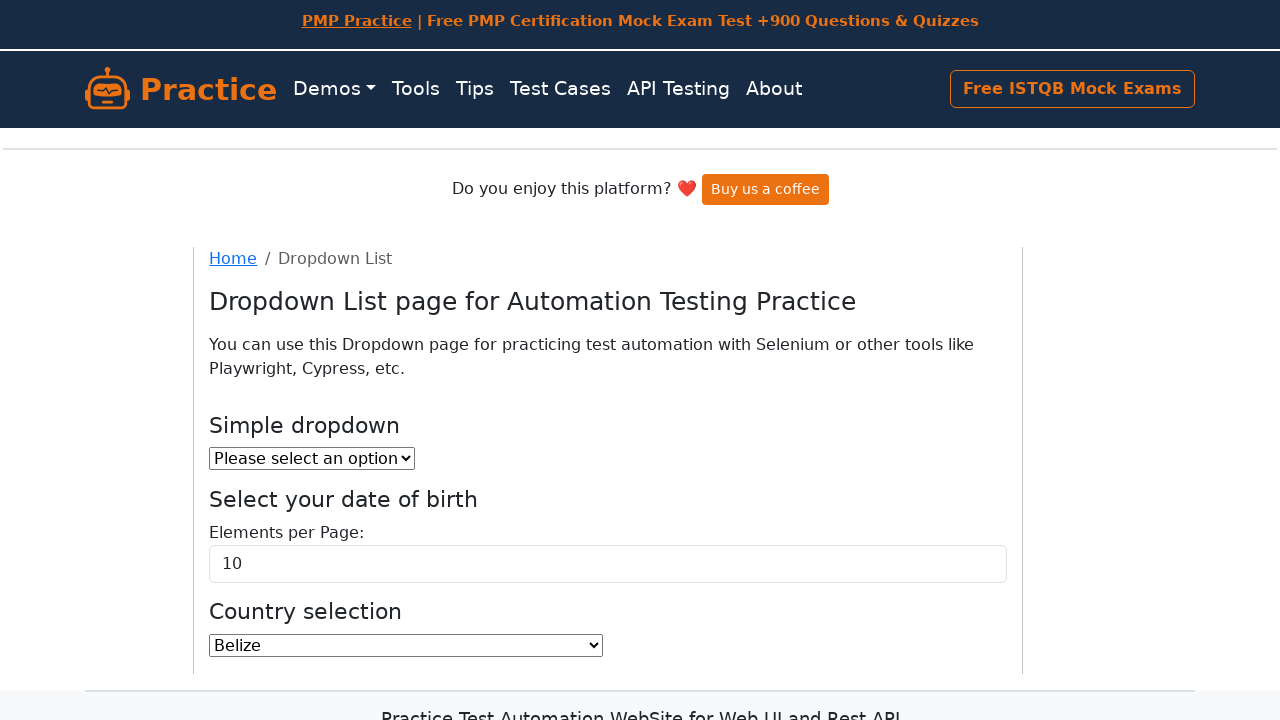

Selected Luxembourg from country dropdown by label on #country
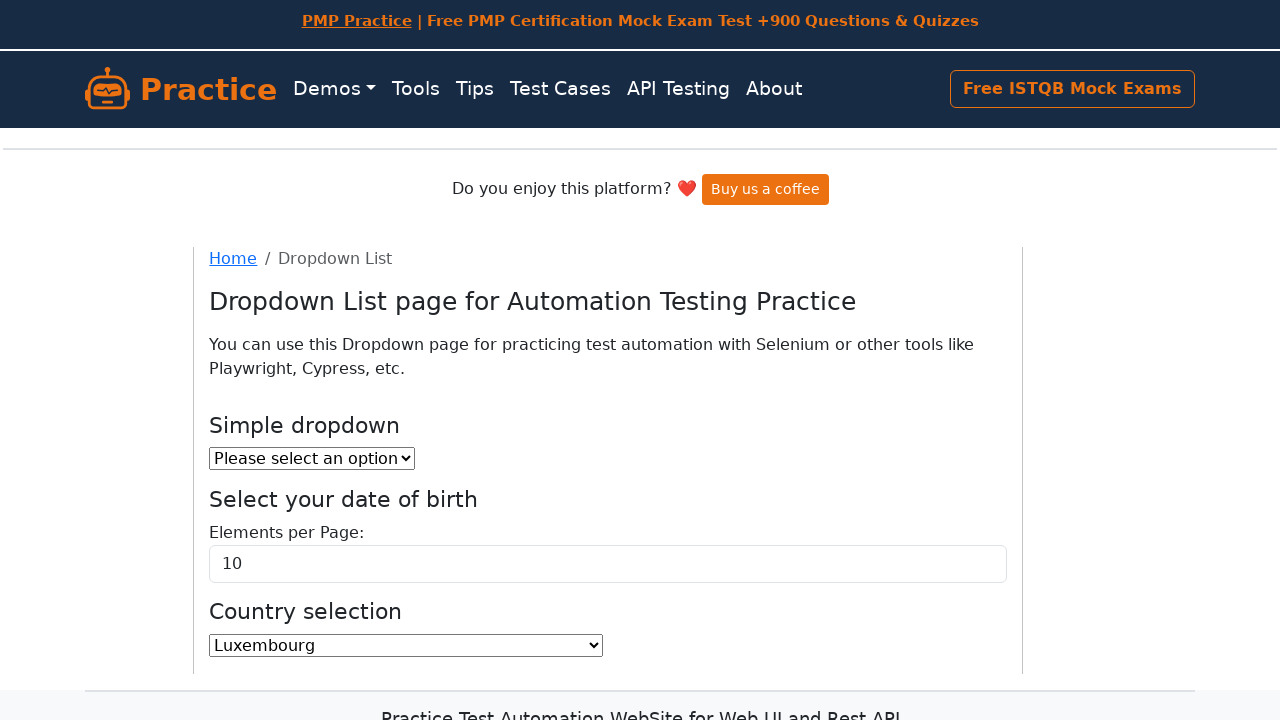

Selected country dropdown option at index 1 on #country
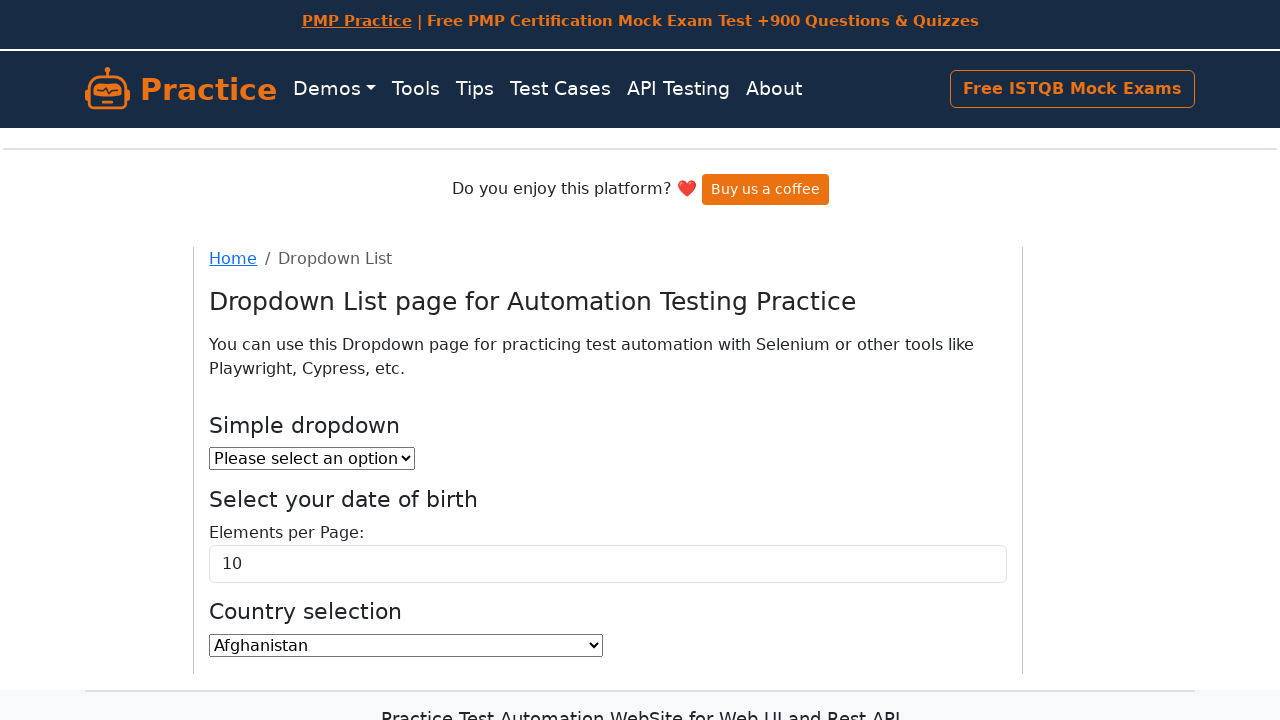

Navigated to multi-select dropdown test page
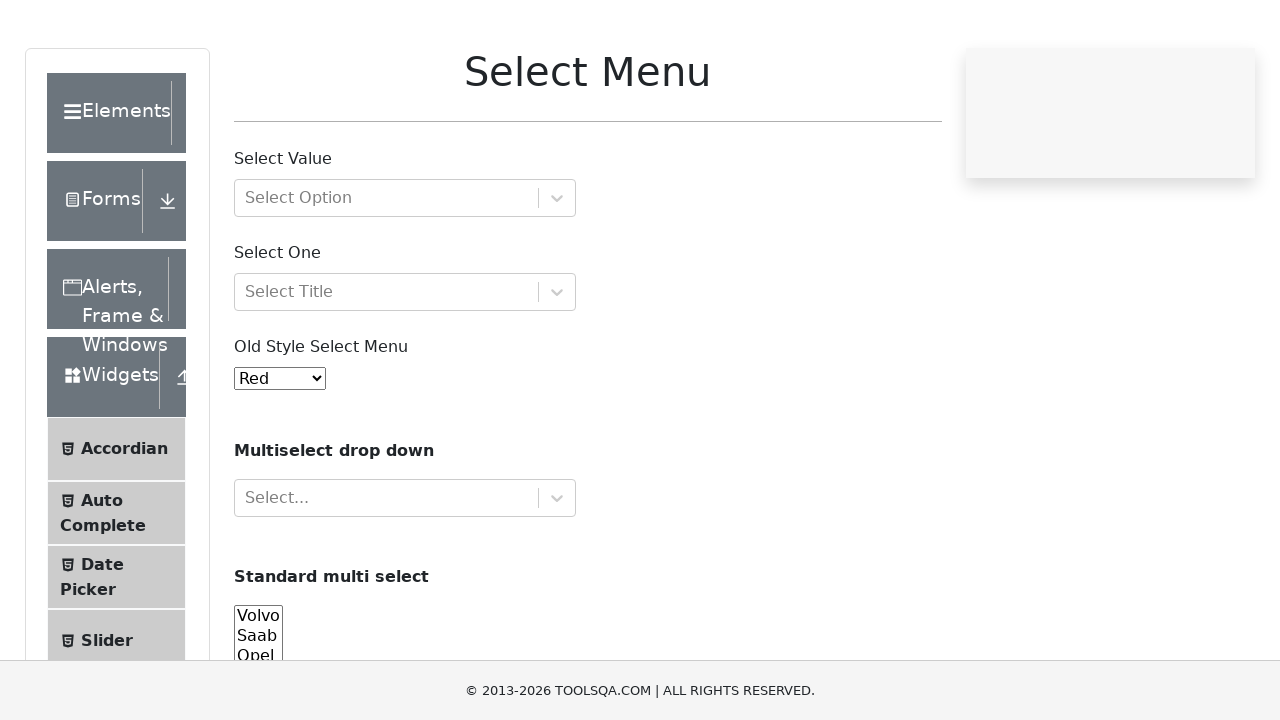

Selected multiple car options (Volvo, Saab, Audi) from multi-select dropdown on #cars
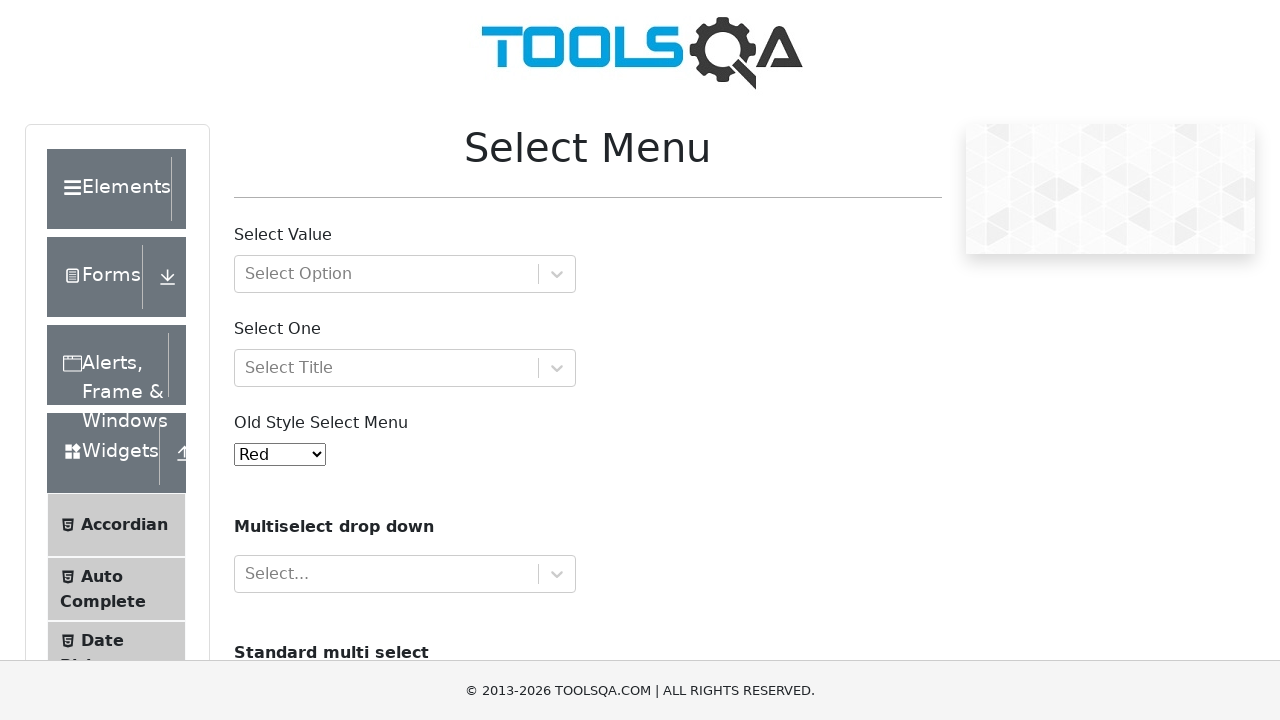

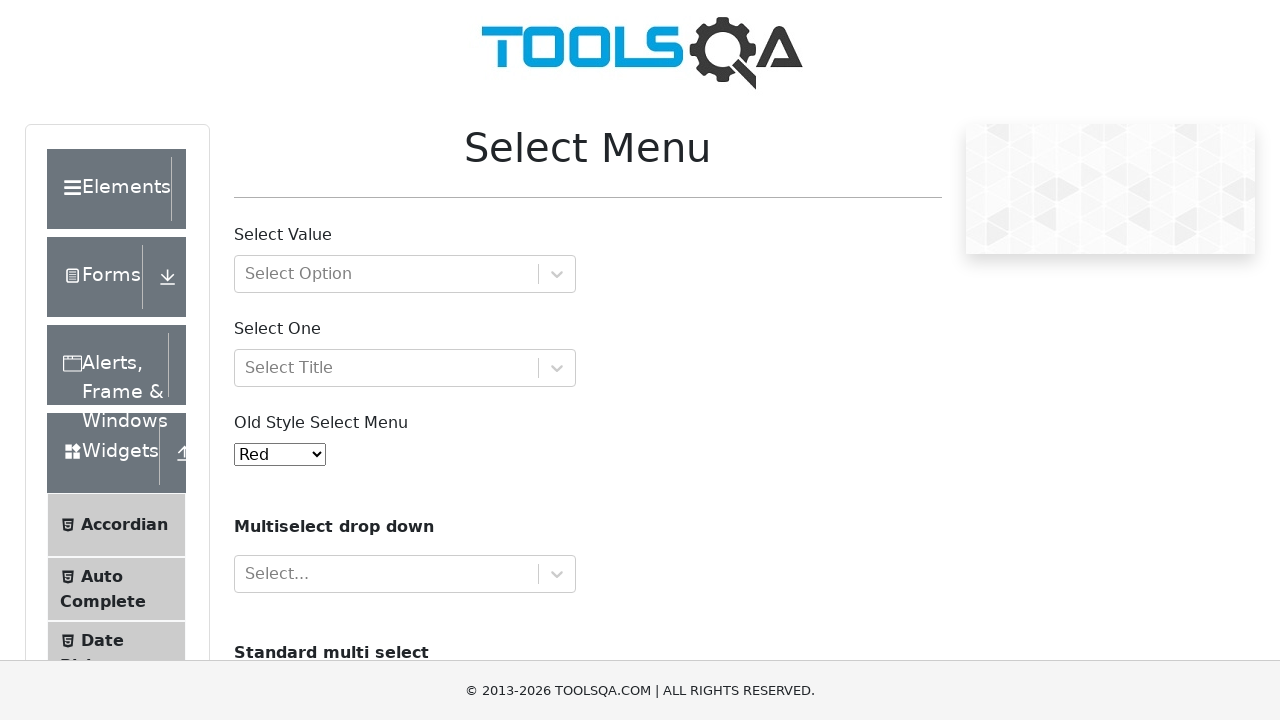